Navigates to the login page practice site and verifies the page loads

Starting URL: https://rahulshettyacademy.com/loginpagePractise/

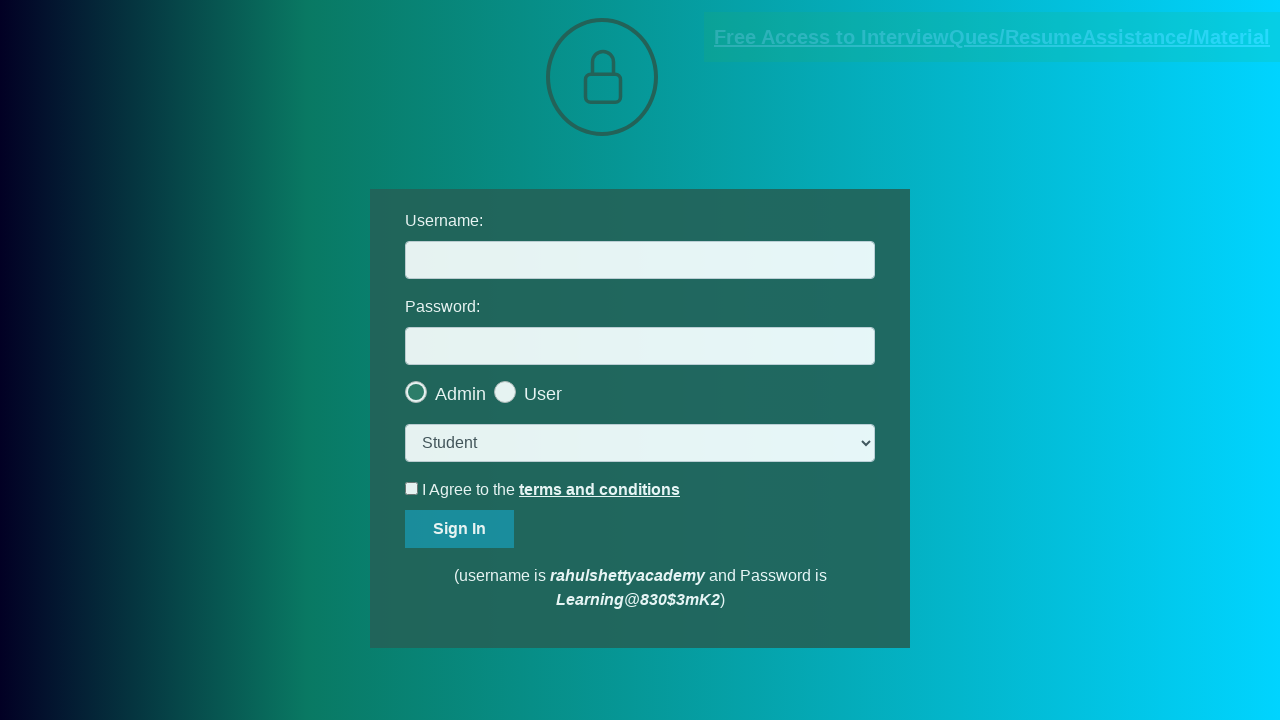

Login practice page loaded and DOM content ready
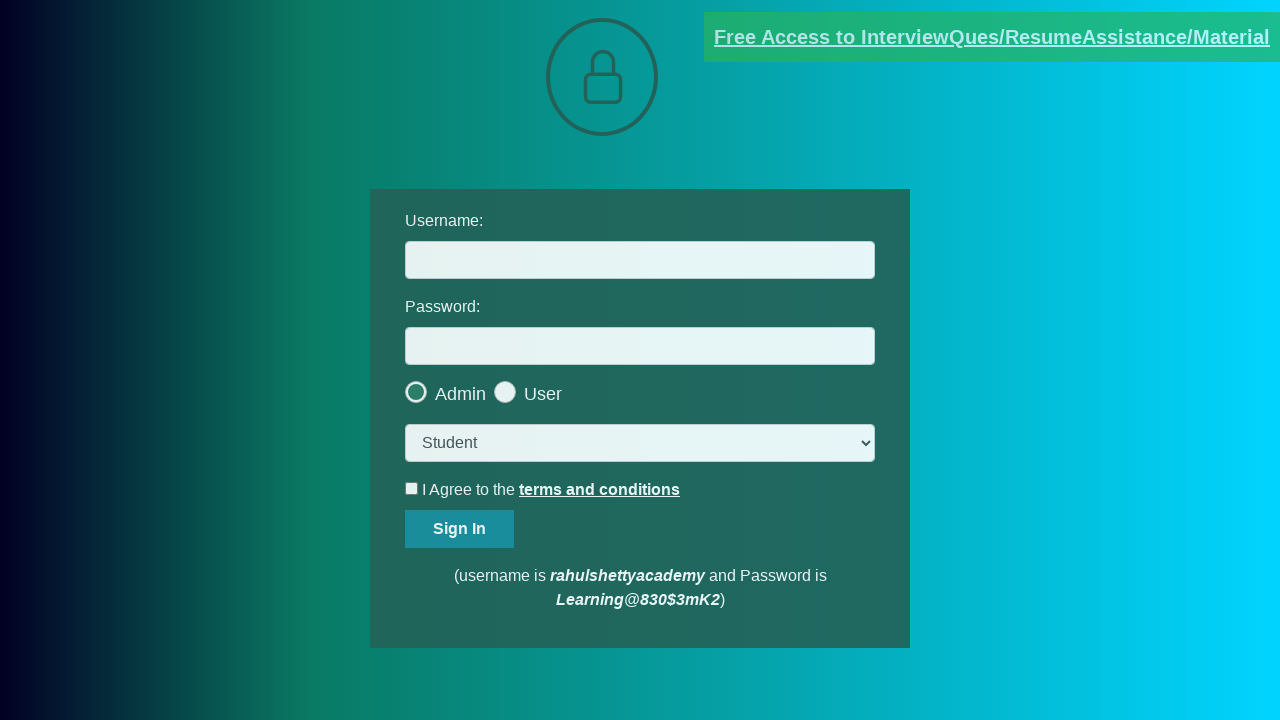

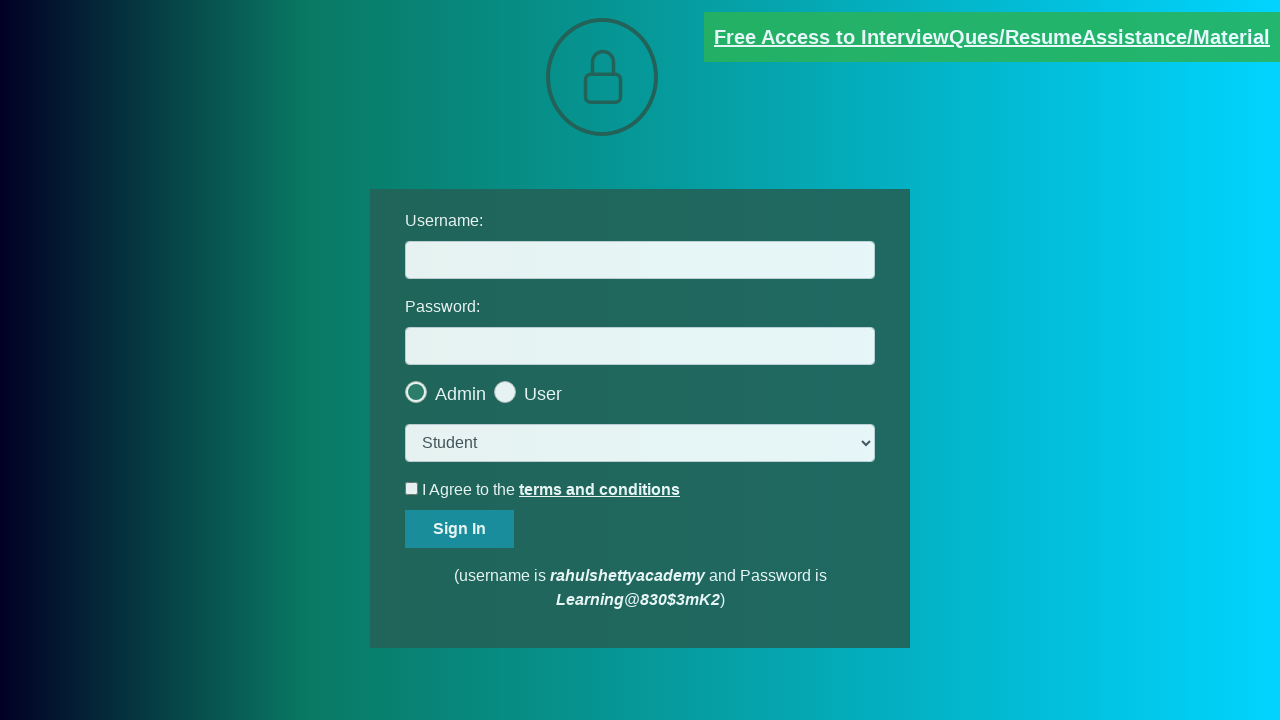